Tests entry ad modal by closing the modal window that appears on page load

Starting URL: http://the-internet.herokuapp.com/

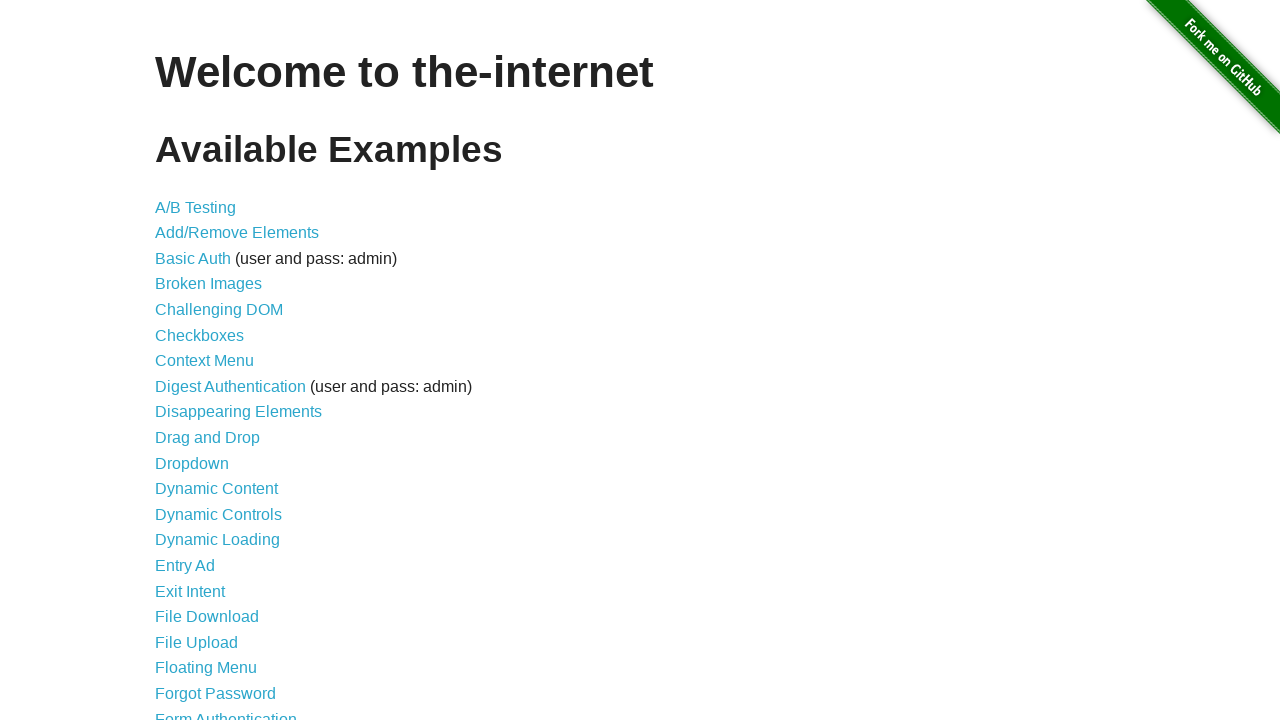

Clicked on Entry Ad link at (185, 566) on text=Entry Ad
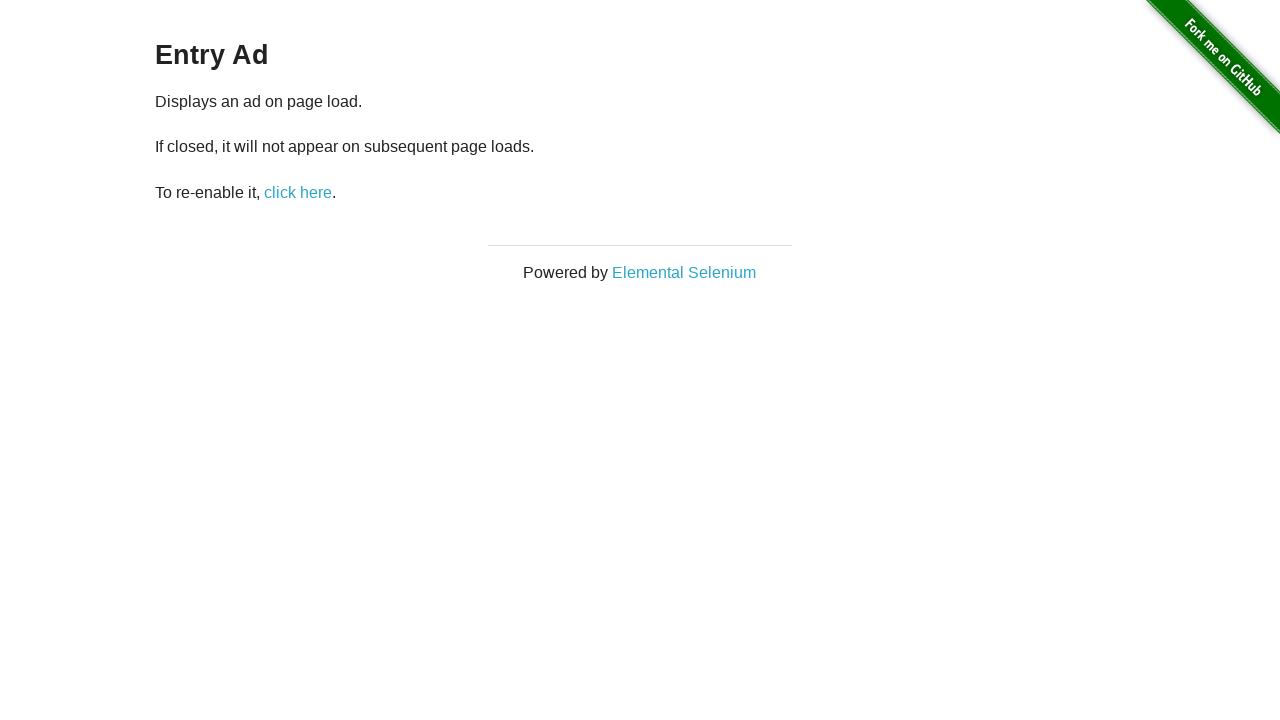

Entry ad modal loaded
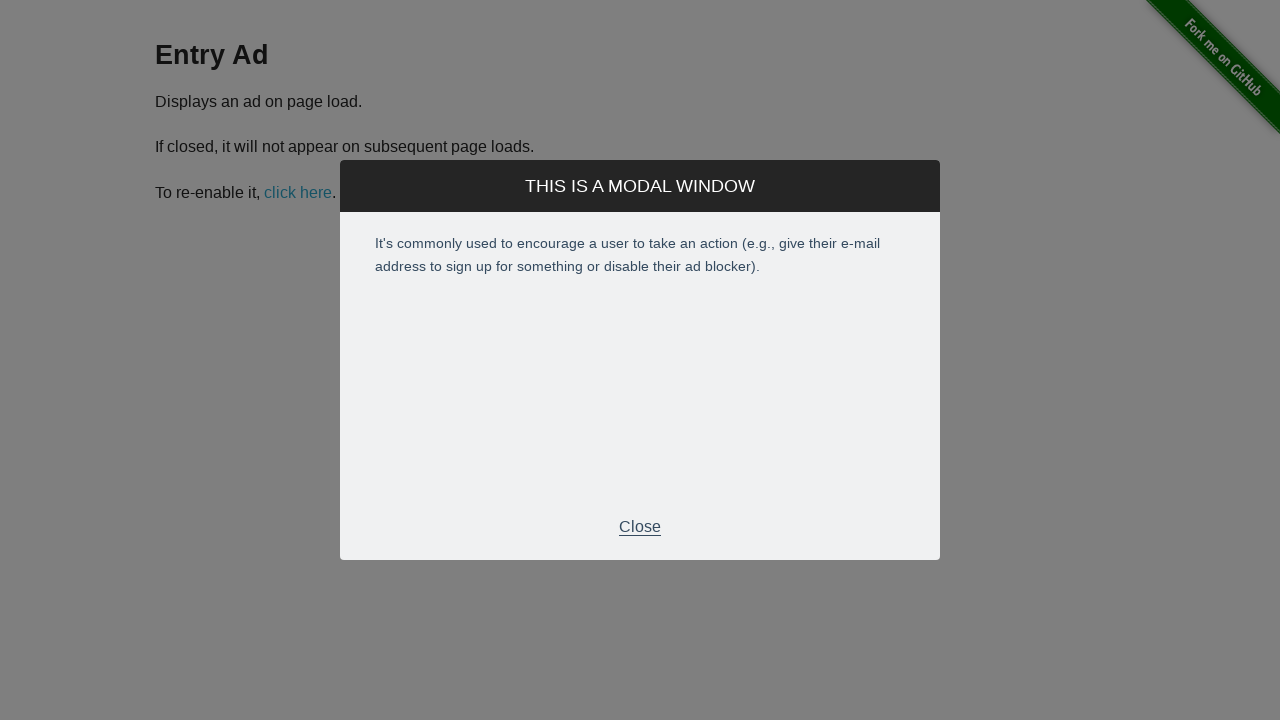

Closed the entry ad modal window at (640, 527) on xpath=//*[@id="modal"]/div[2]/div[3]/p
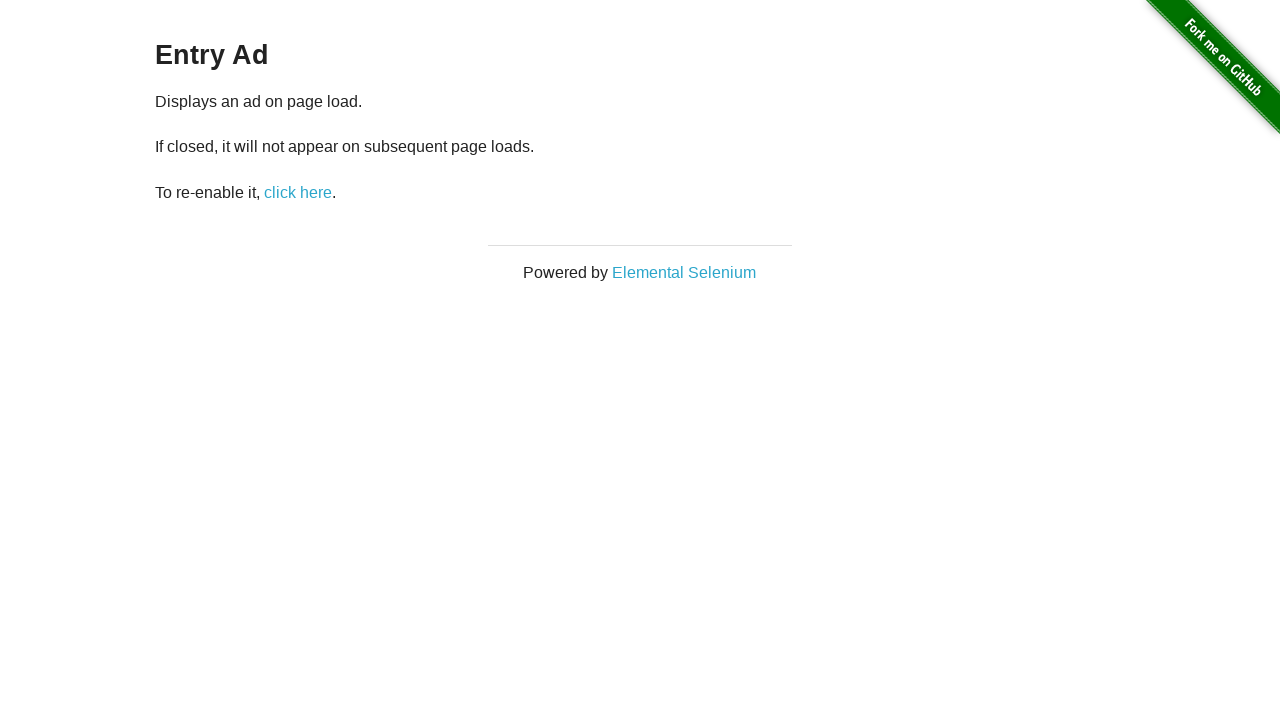

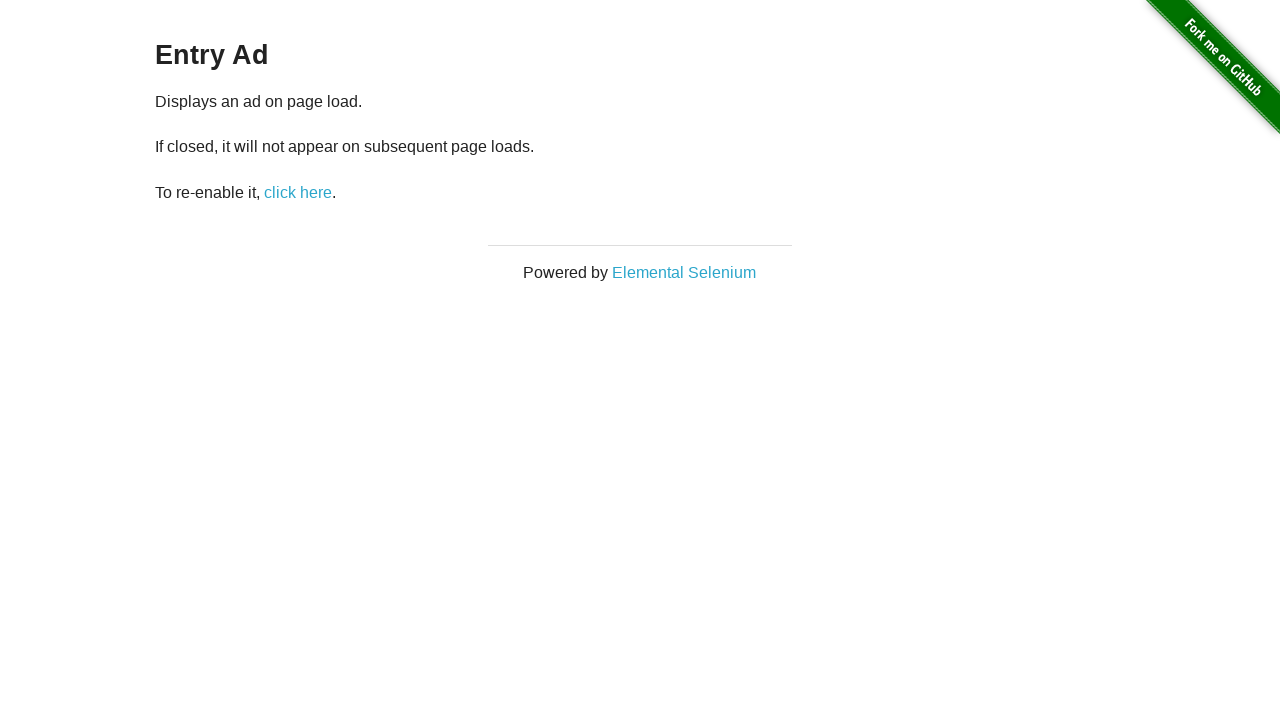